Tests calendar date picker by selecting a specific date (June 15, 2027) using the calendar widget

Starting URL: https://rahulshettyacademy.com/seleniumPractise/#/offers

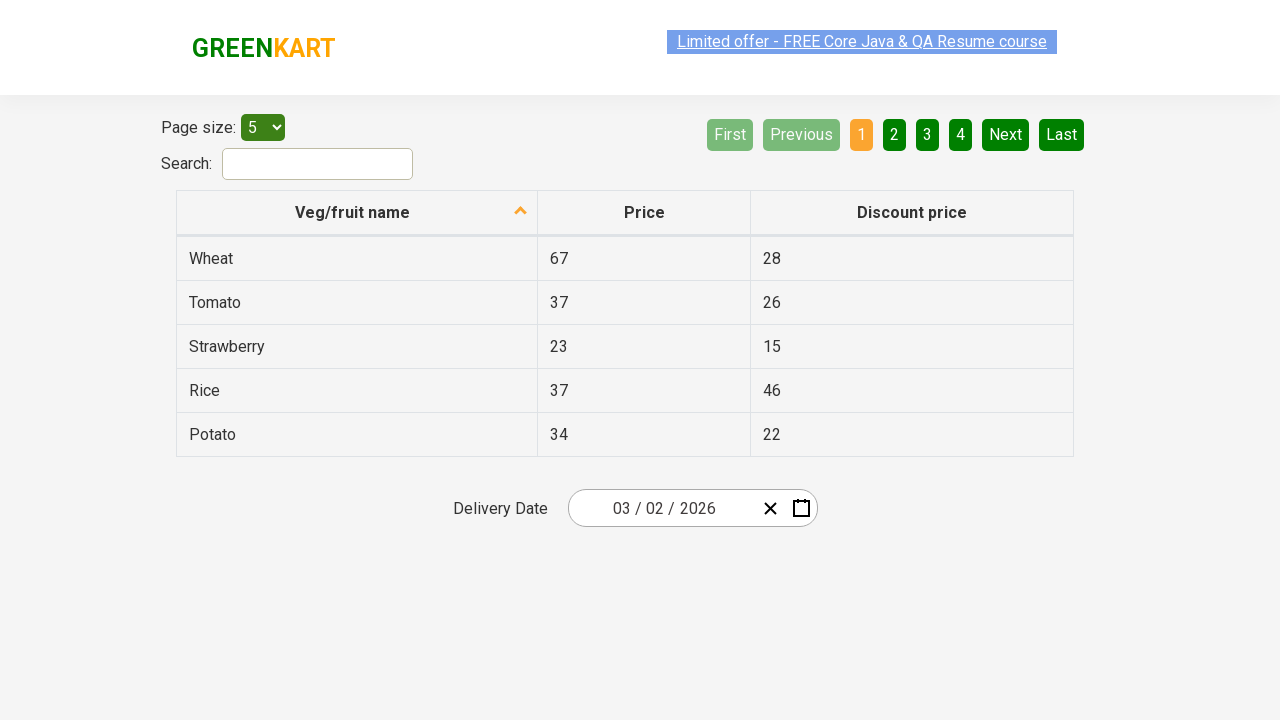

Clicked date picker input to open calendar widget at (662, 508) on .react-date-picker__inputGroup
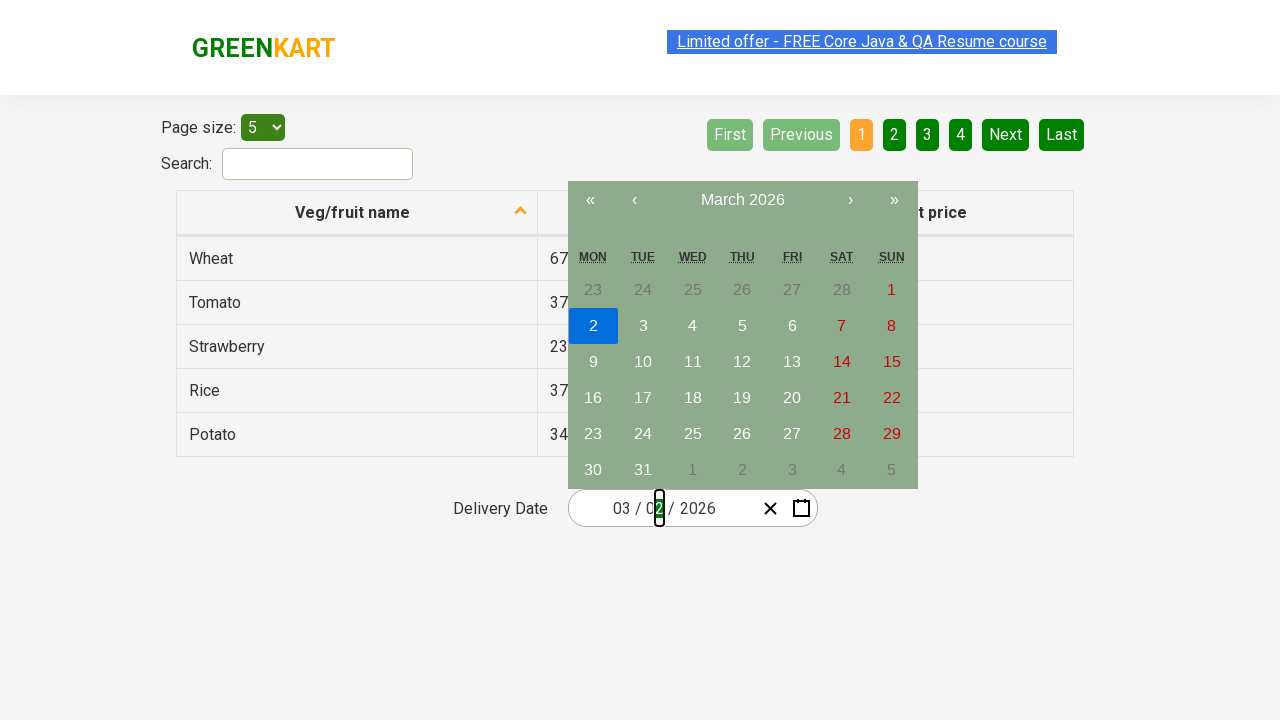

Clicked navigation label to navigate to month view at (742, 200) on .react-calendar__navigation__label
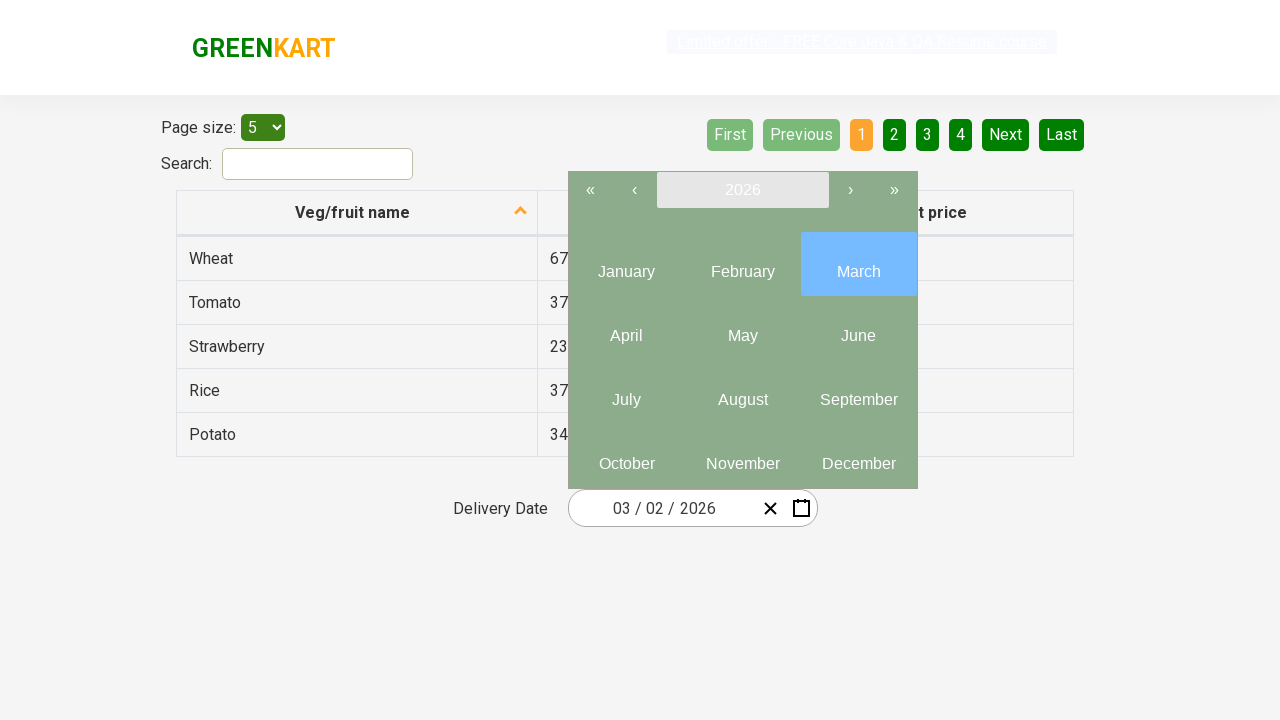

Clicked navigation label again to navigate to year view at (742, 190) on .react-calendar__navigation__label
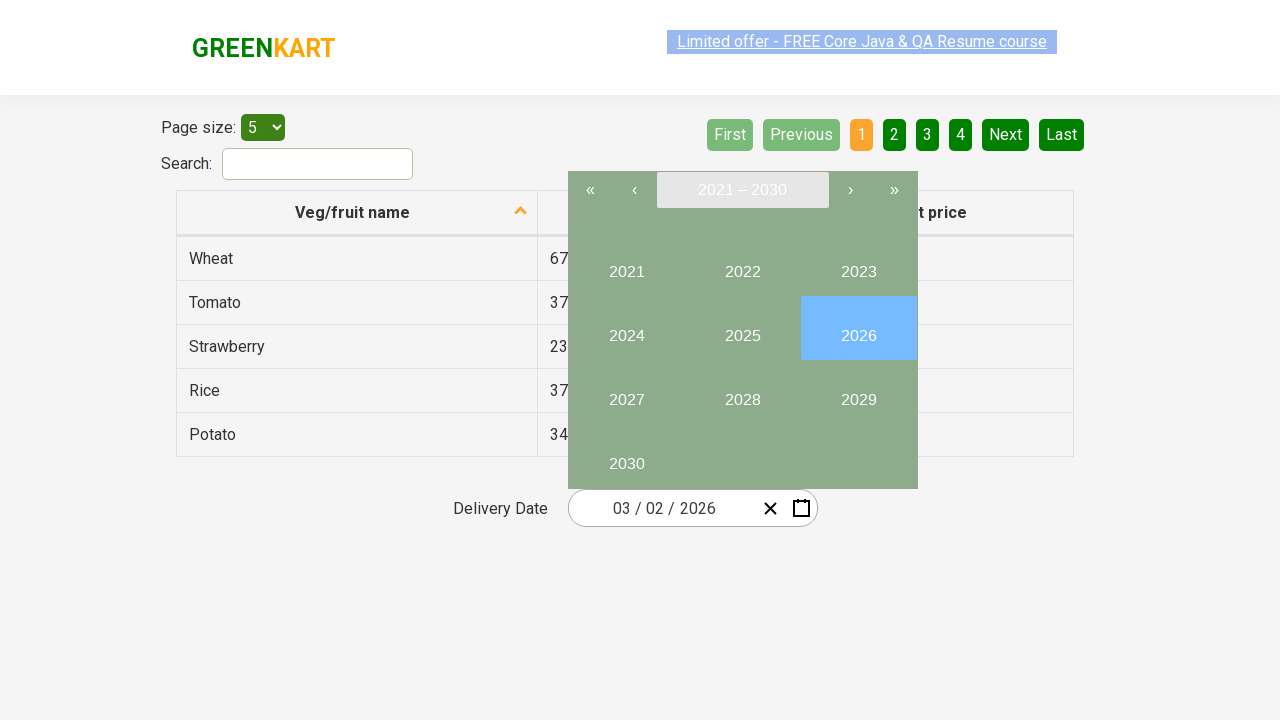

Selected year 2027 from year view at (626, 392) on button:has-text('2027')
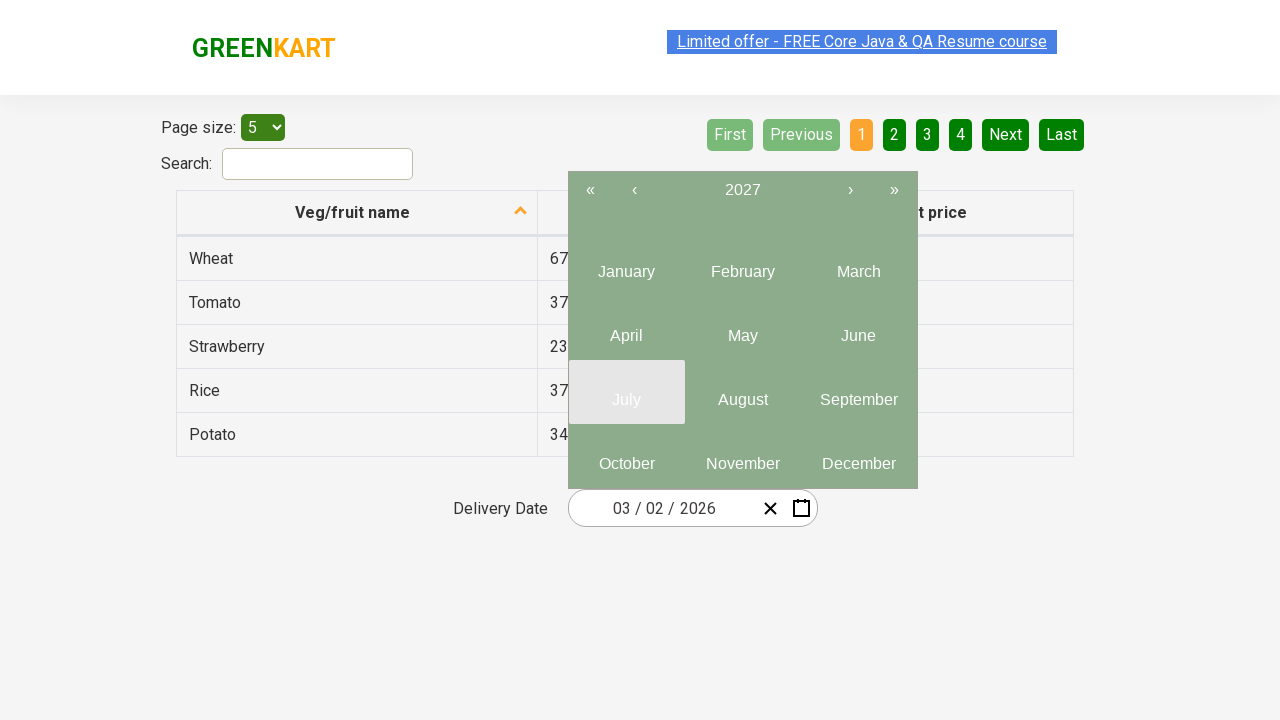

Selected June (month 6) from month picker at (858, 328) on .react-calendar__year-view__months__month >> nth=5
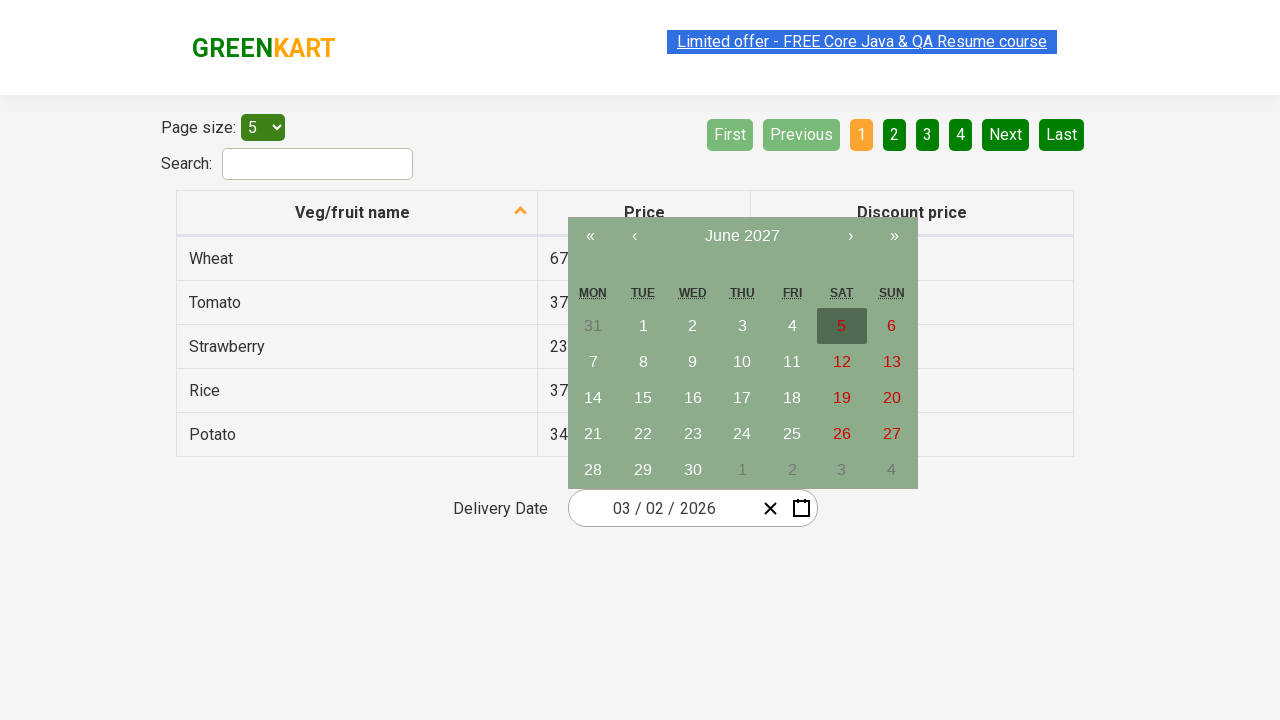

Selected day 15 from calendar to complete date selection of June 15, 2027 at (643, 398) on abbr:has-text('15')
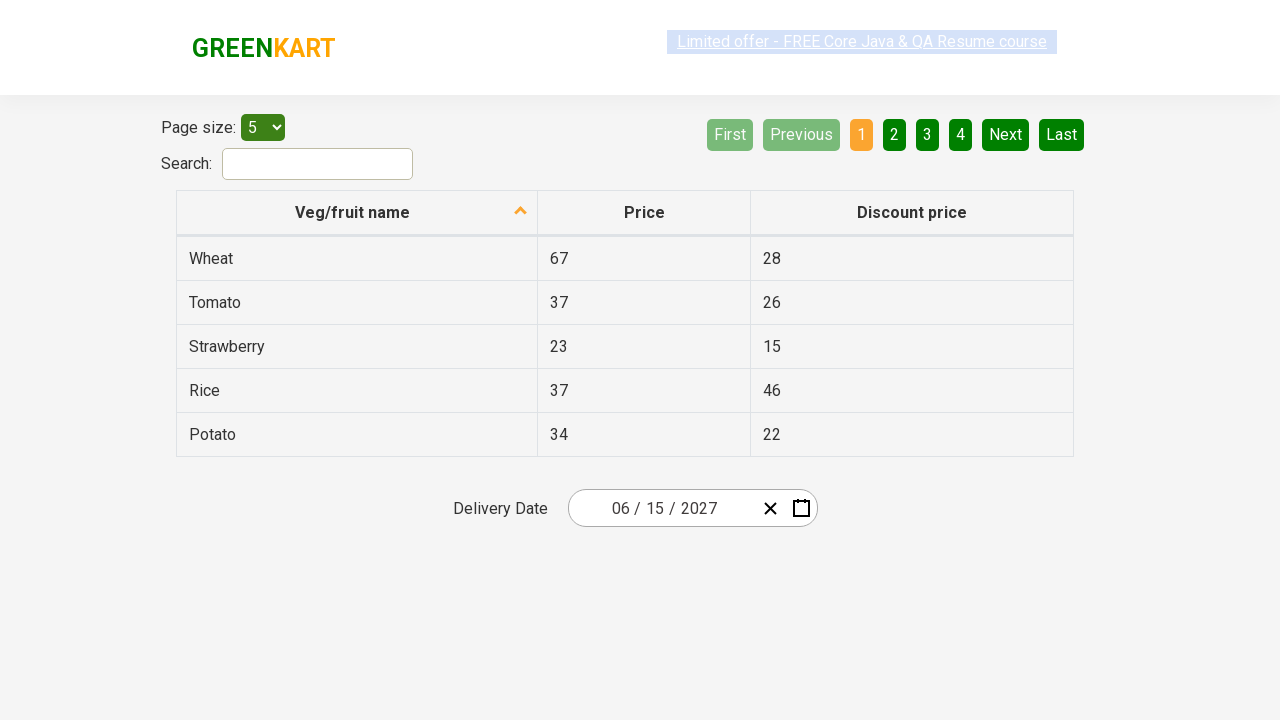

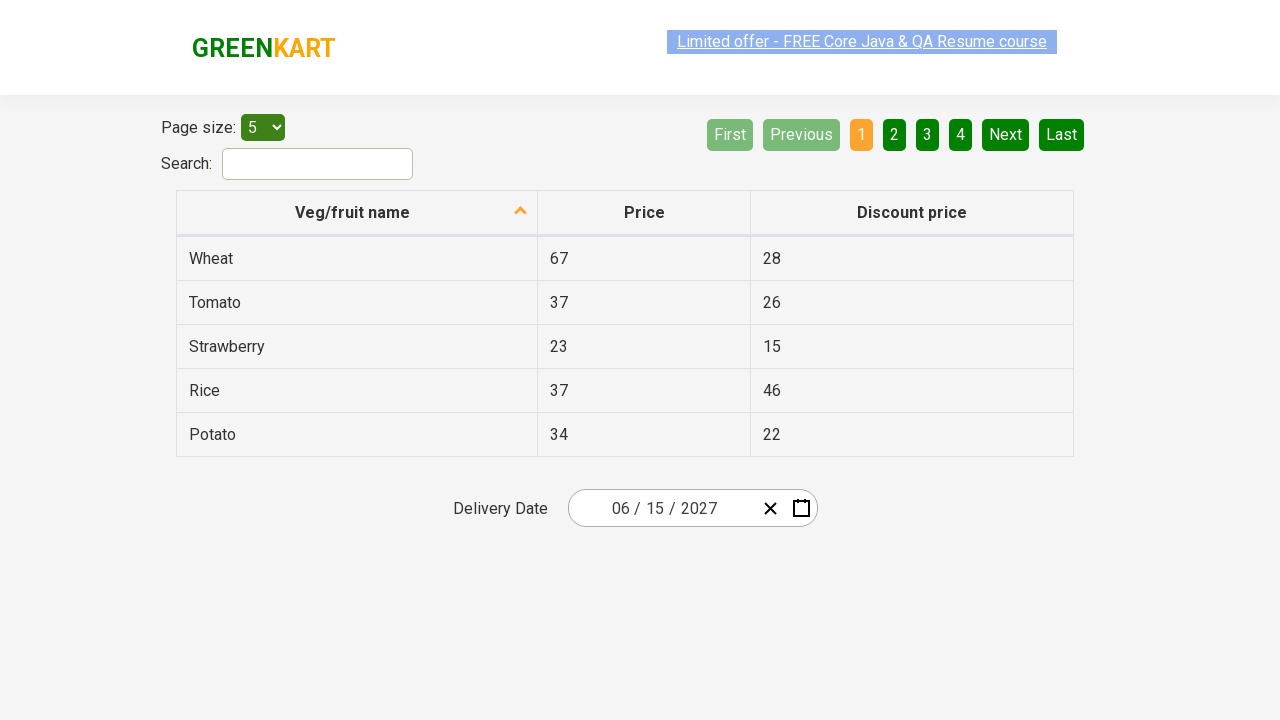